Tests calculator operations with large numbers 99000000 and 100000000

Starting URL: https://testsheepnz.github.io/BasicCalculator.html

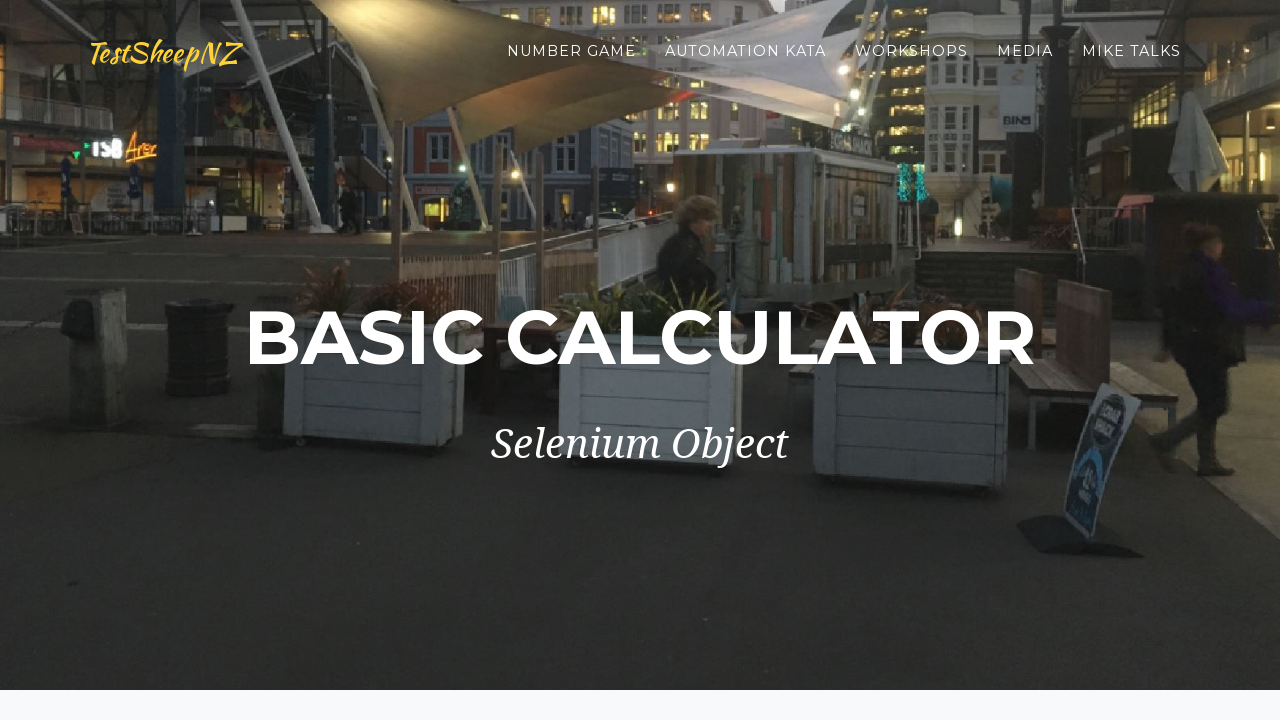

Scrolled down 1000px to view calculator
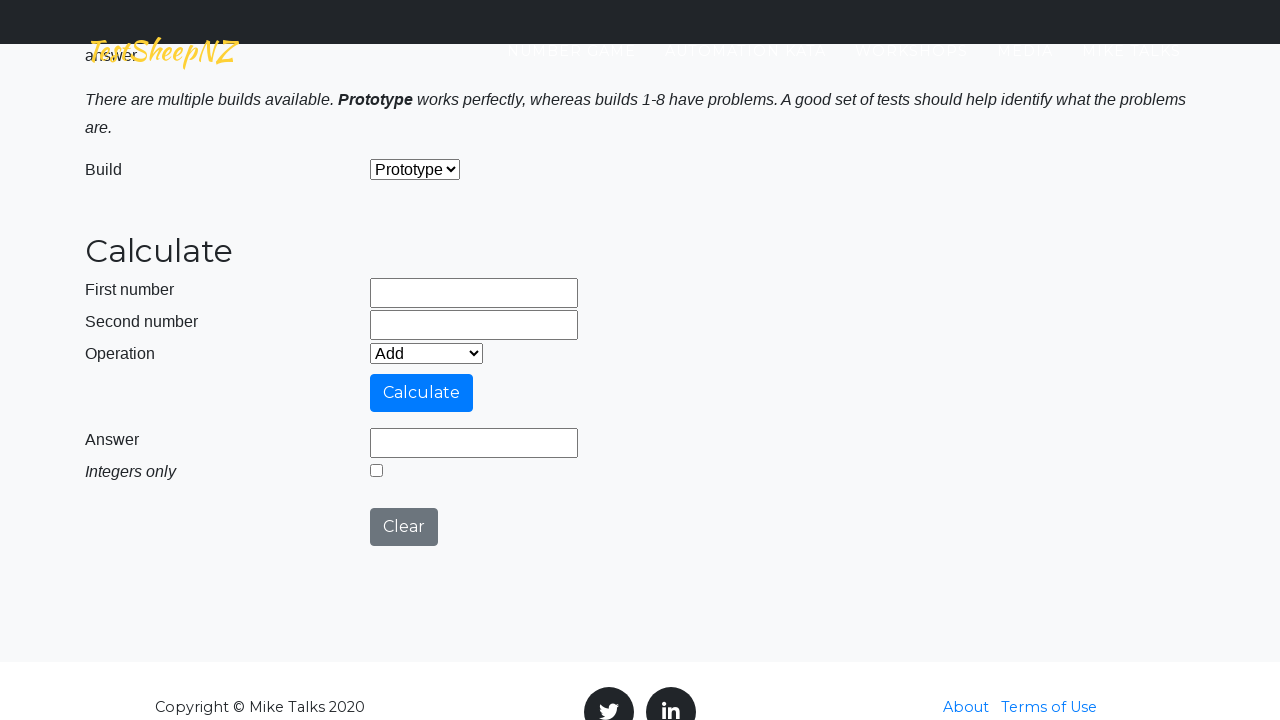

Entered first number 99000000 in number1Field on #number1Field
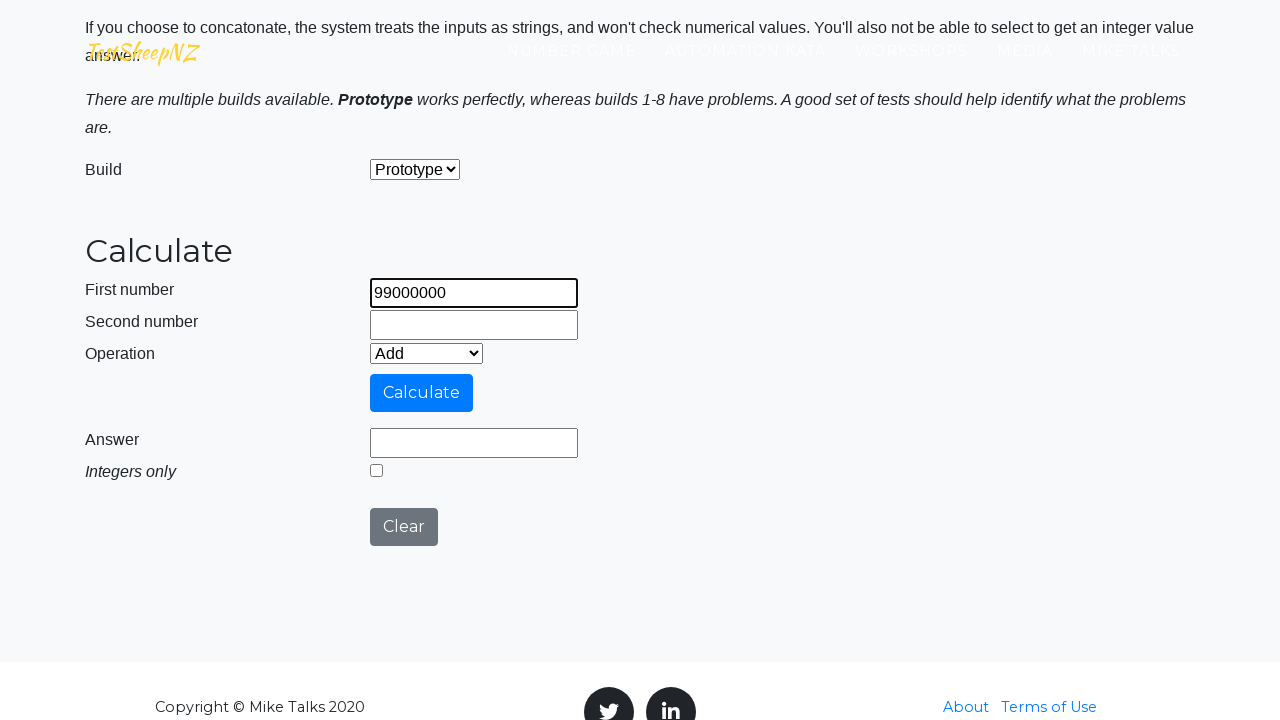

Entered second number 100000000 in number2Field on #number2Field
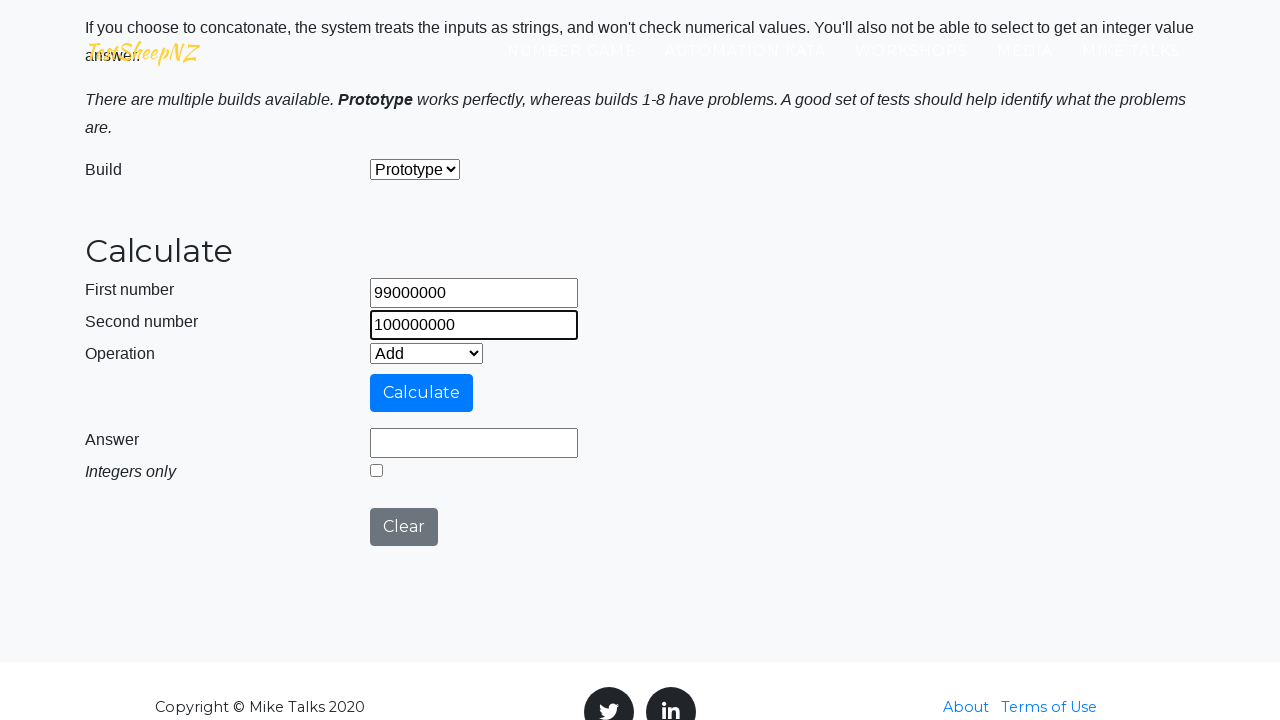

Selected 'Add' operation from dropdown on #selectOperationDropdown
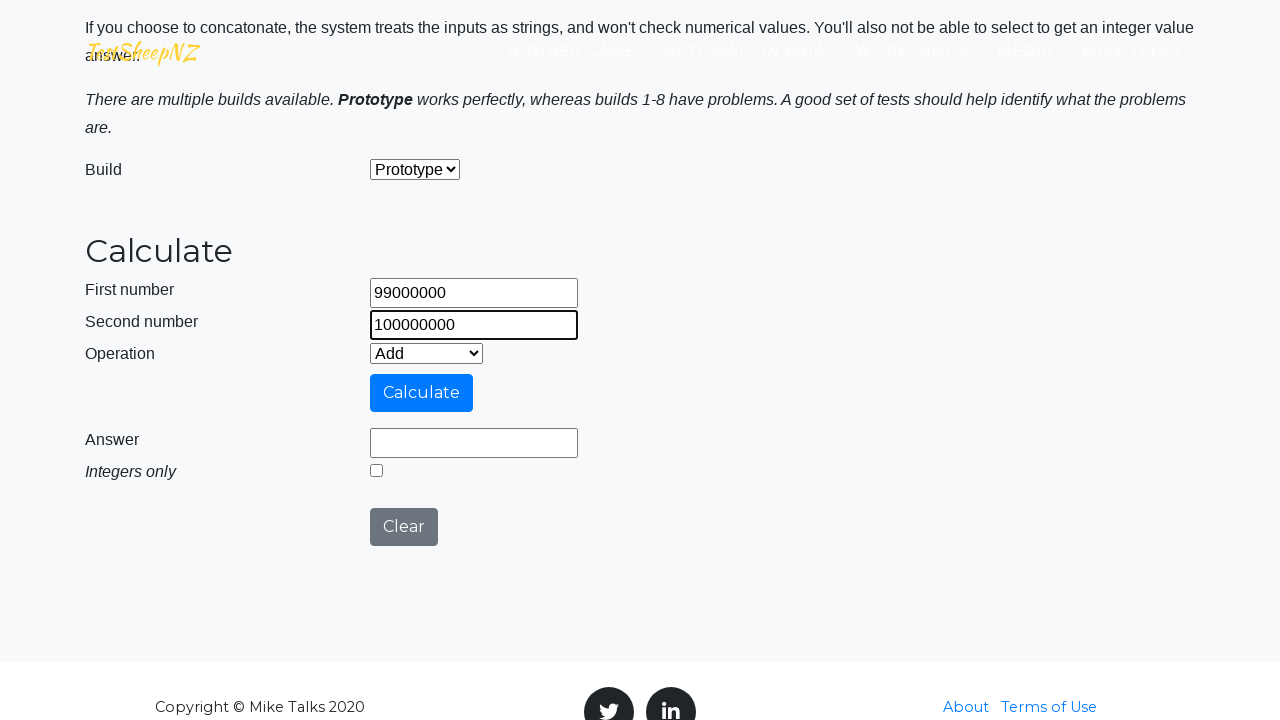

Clicked calculate button to perform addition at (422, 393) on #calculateButton
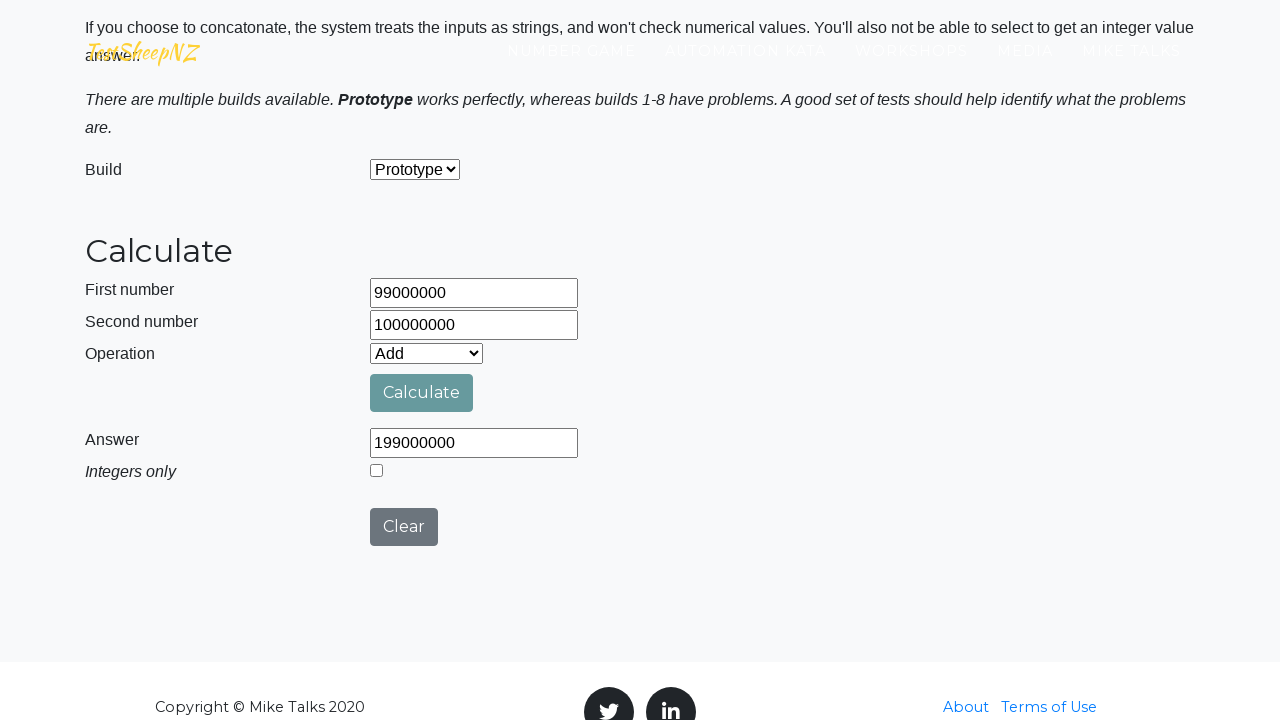

Clicked clear button to reset calculator at (404, 527) on #clearButton
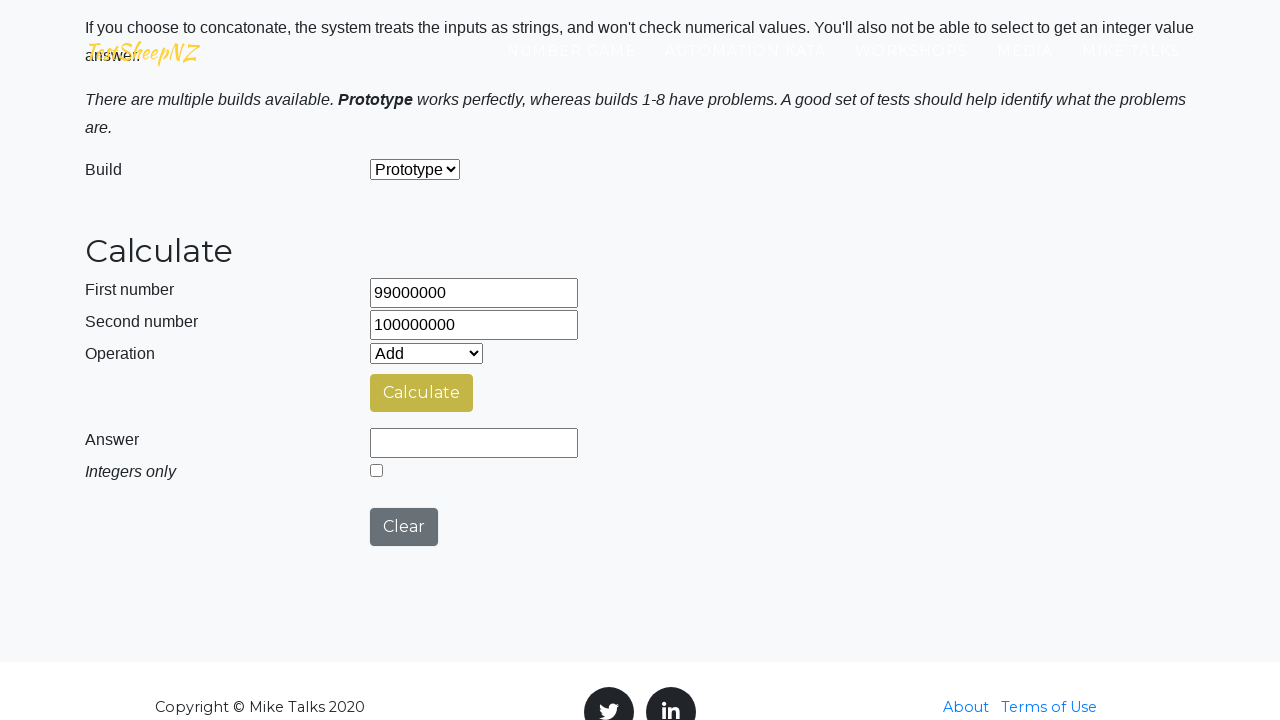

Selected 'Subtract' operation from dropdown on #selectOperationDropdown
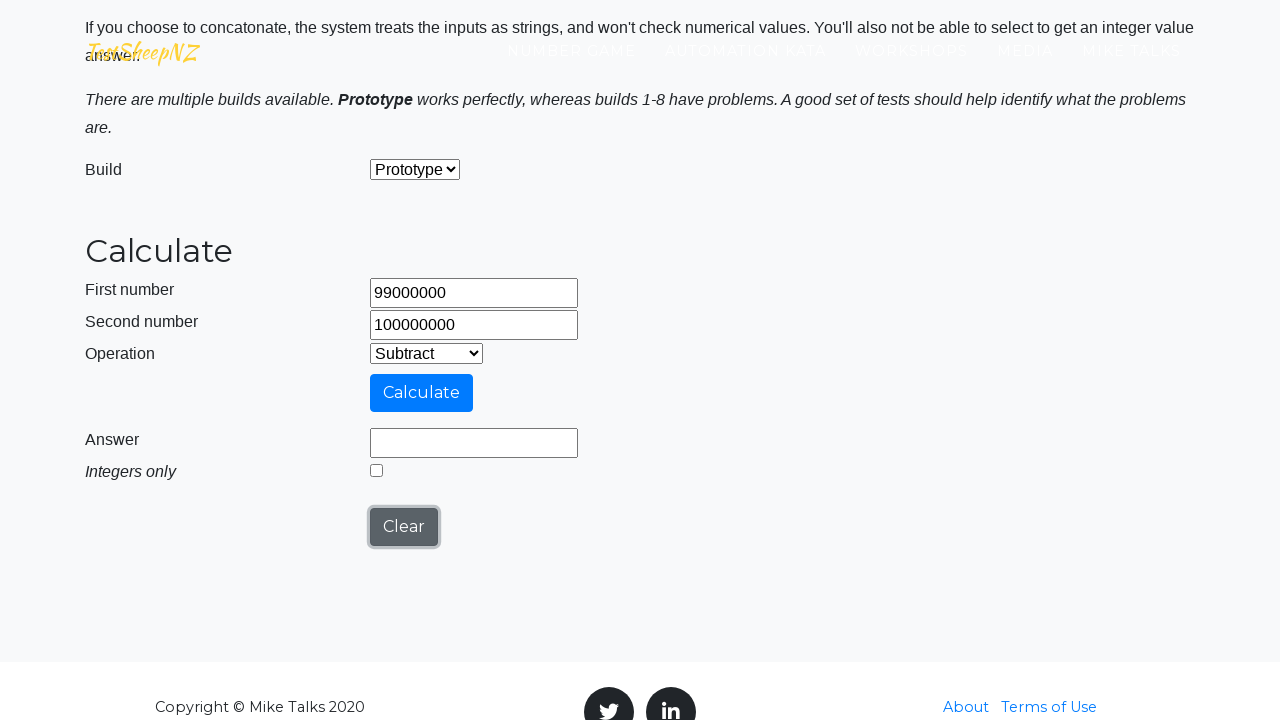

Clicked calculate button to perform subtraction at (422, 393) on #calculateButton
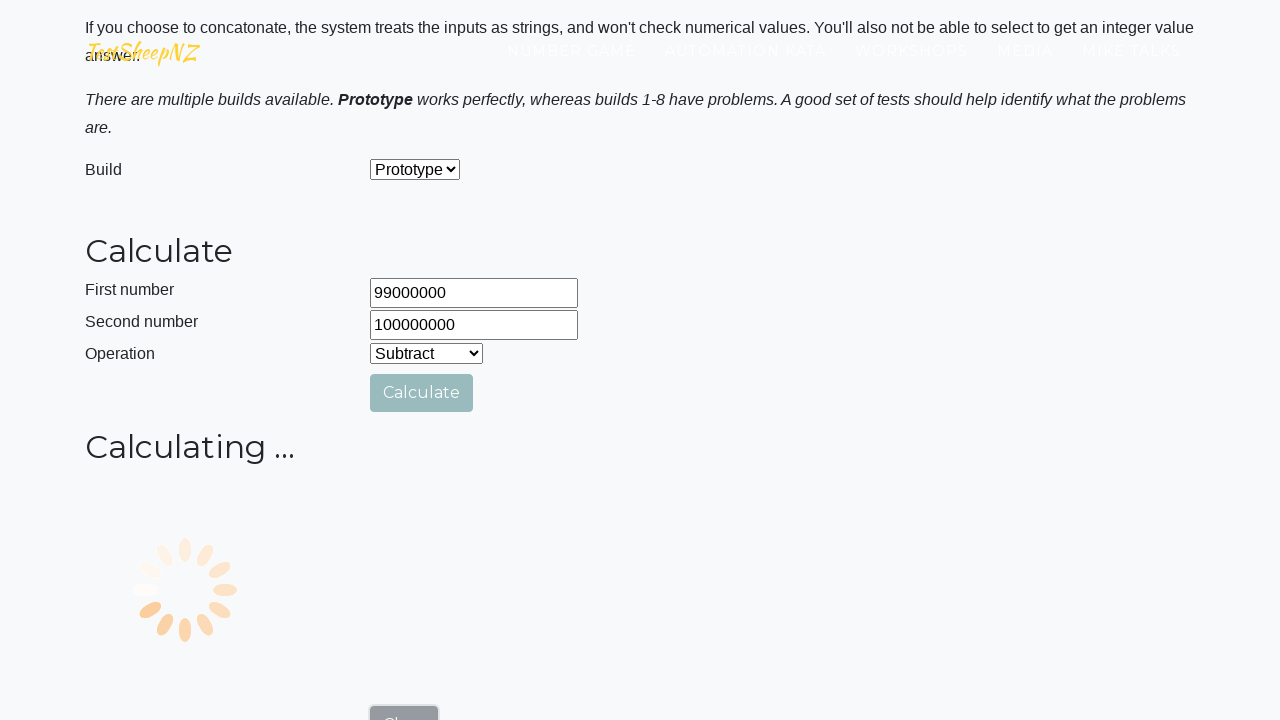

Clicked clear button to reset calculator at (404, 701) on #clearButton
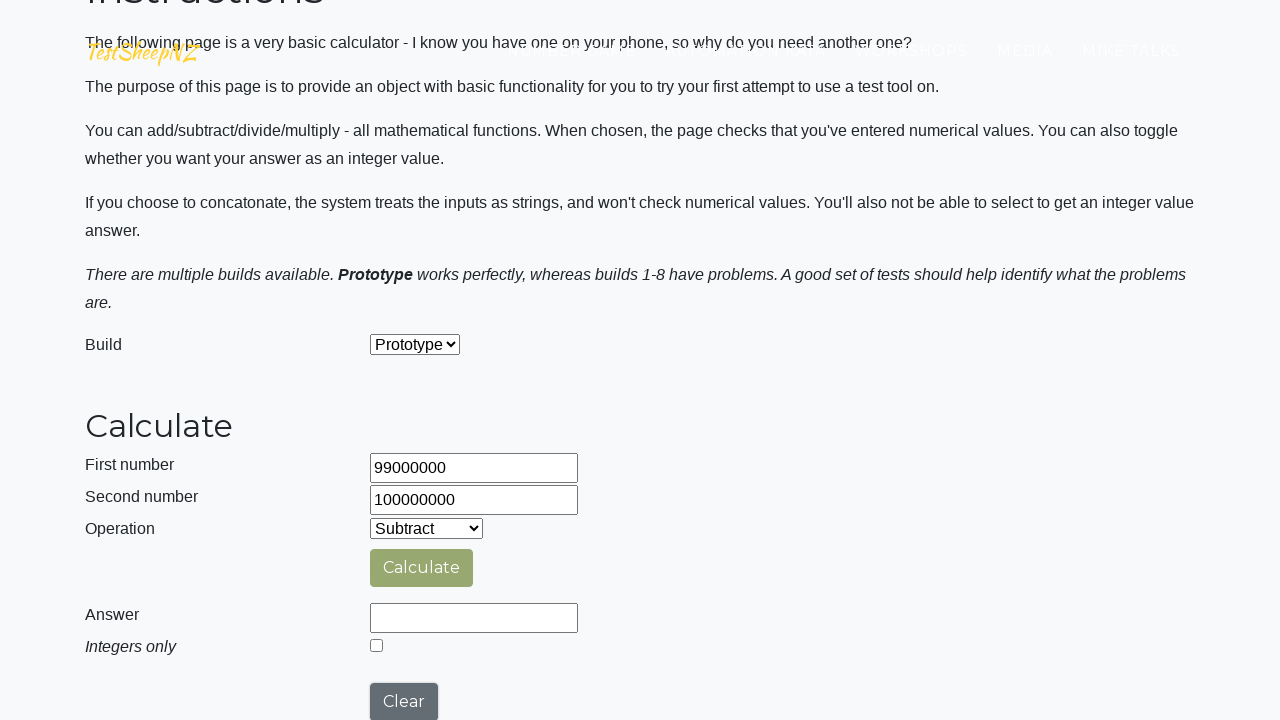

Selected 'Multiply' operation from dropdown on #selectOperationDropdown
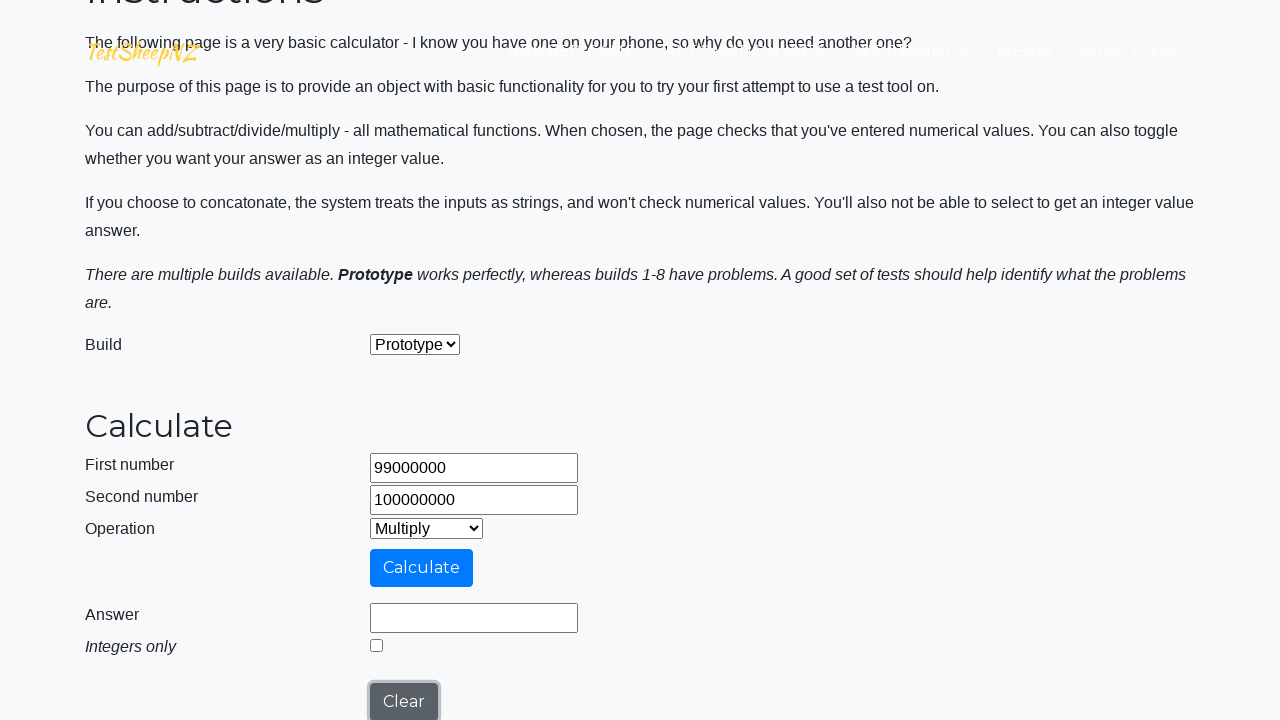

Clicked calculate button to perform multiplication at (422, 568) on #calculateButton
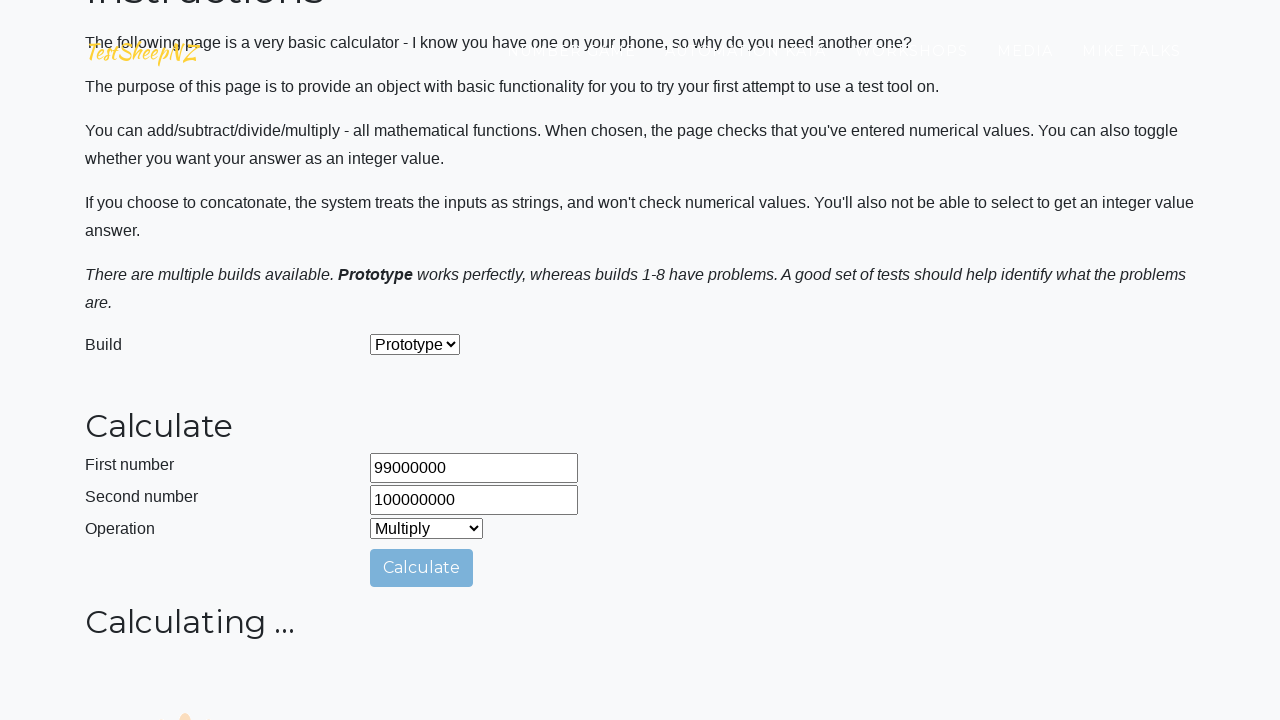

Clicked clear button to reset calculator at (404, 701) on #clearButton
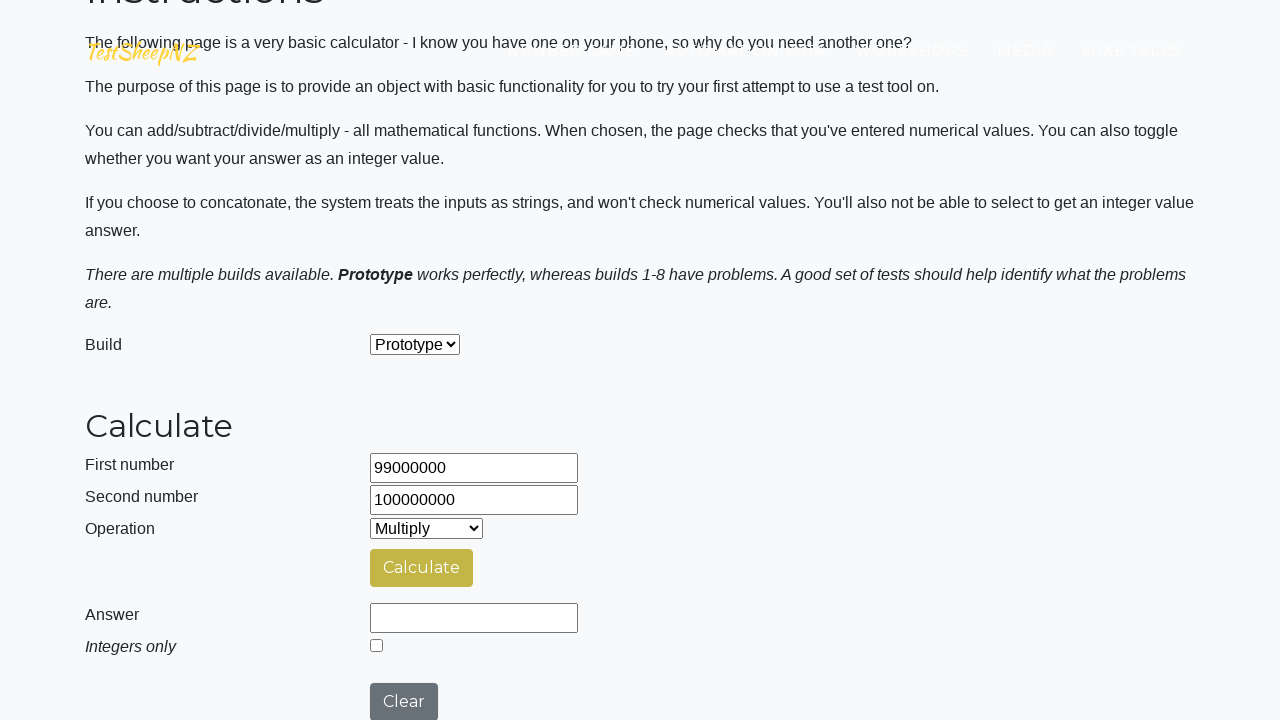

Selected 'Divide' operation from dropdown on #selectOperationDropdown
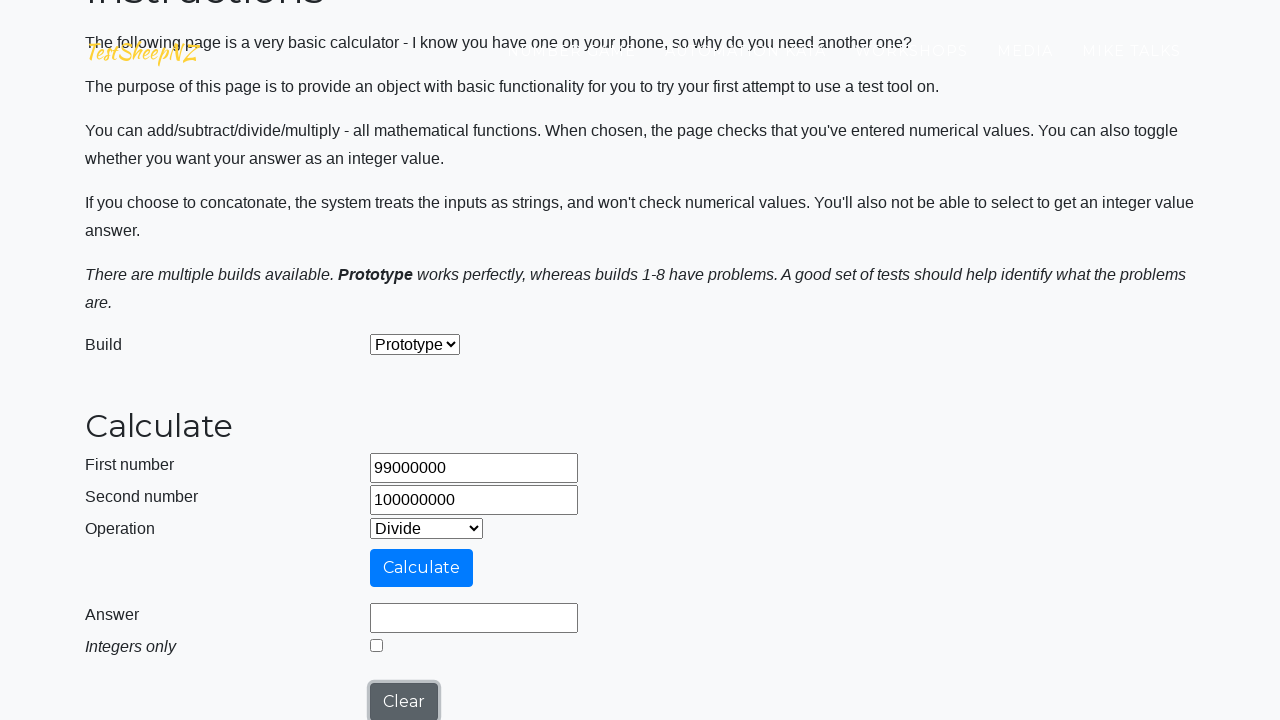

Clicked calculate button to perform division at (422, 568) on #calculateButton
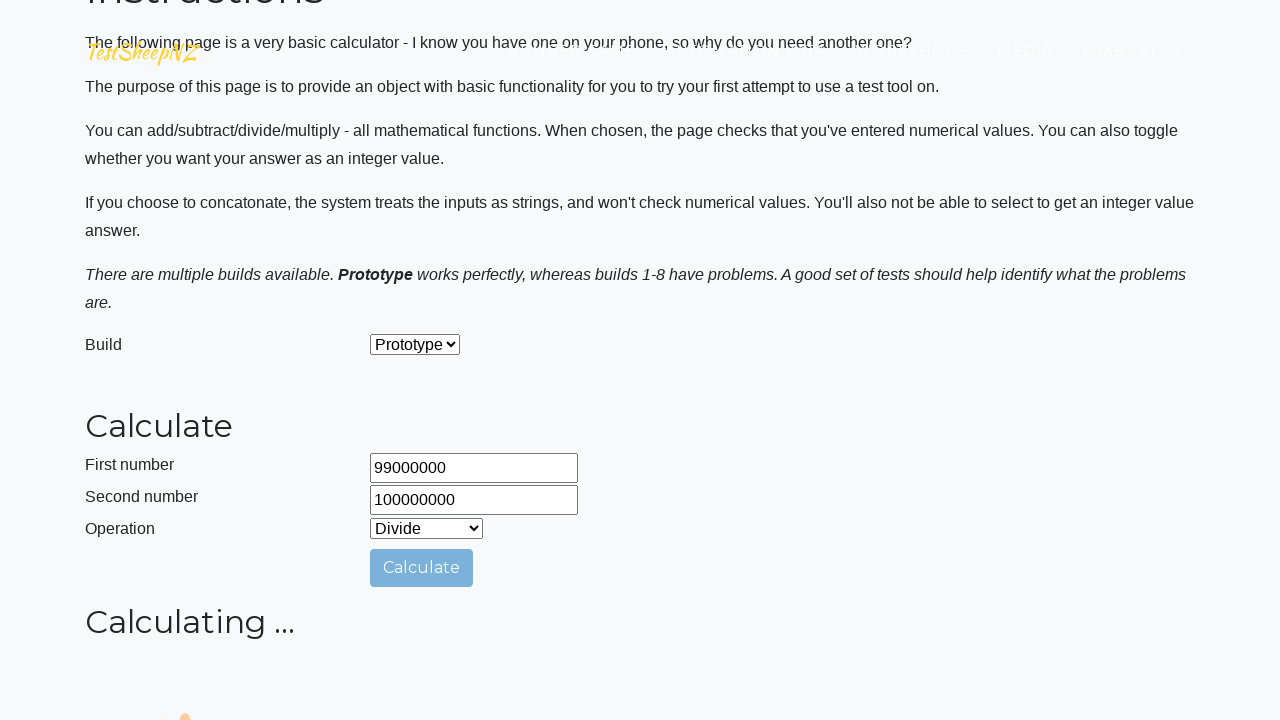

Clicked clear button to reset calculator at (404, 701) on #clearButton
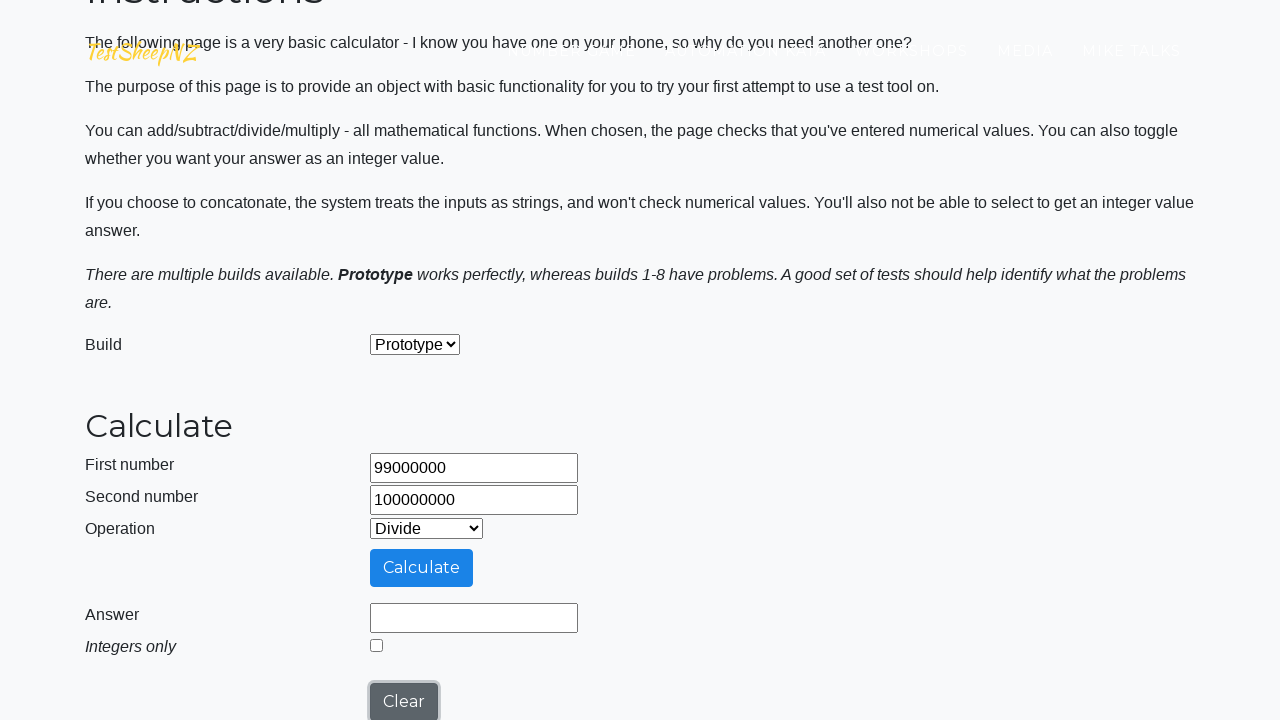

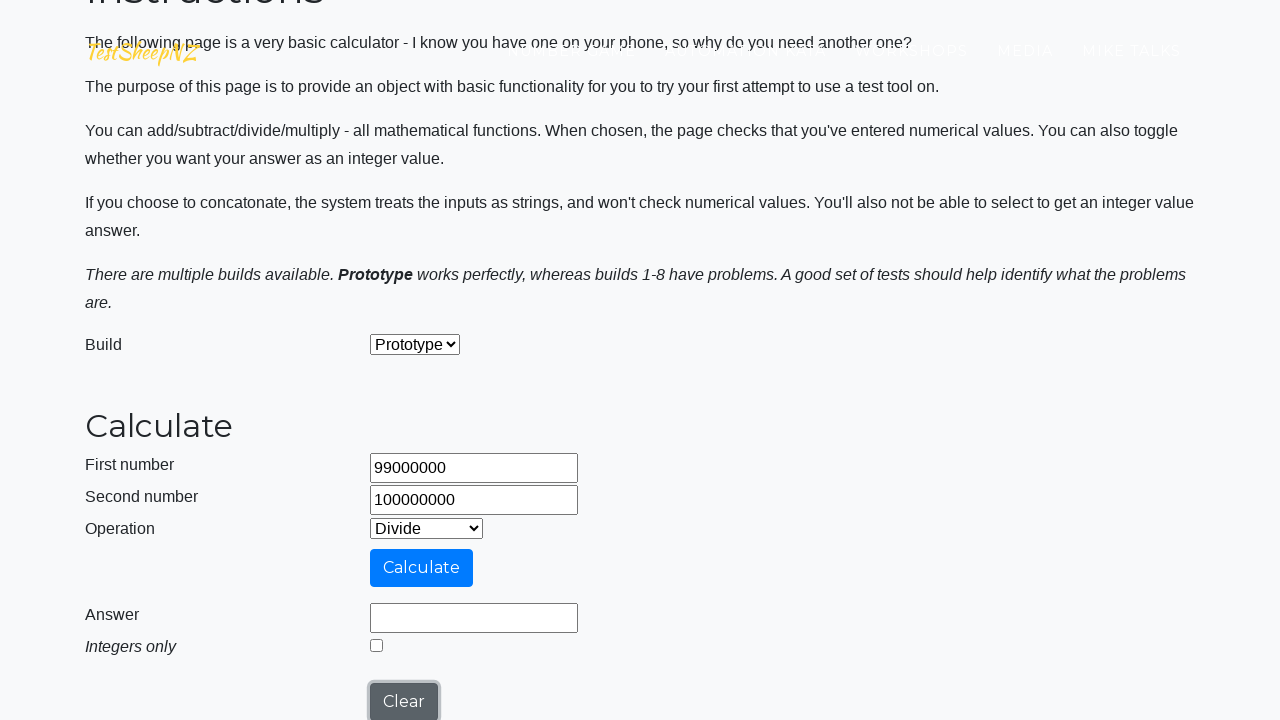